Navigates to a practice automation page and interacts with a web table to count rows and columns, then retrieves text from a specific row

Starting URL: https://www.rahulshettyacademy.com/AutomationPractice/

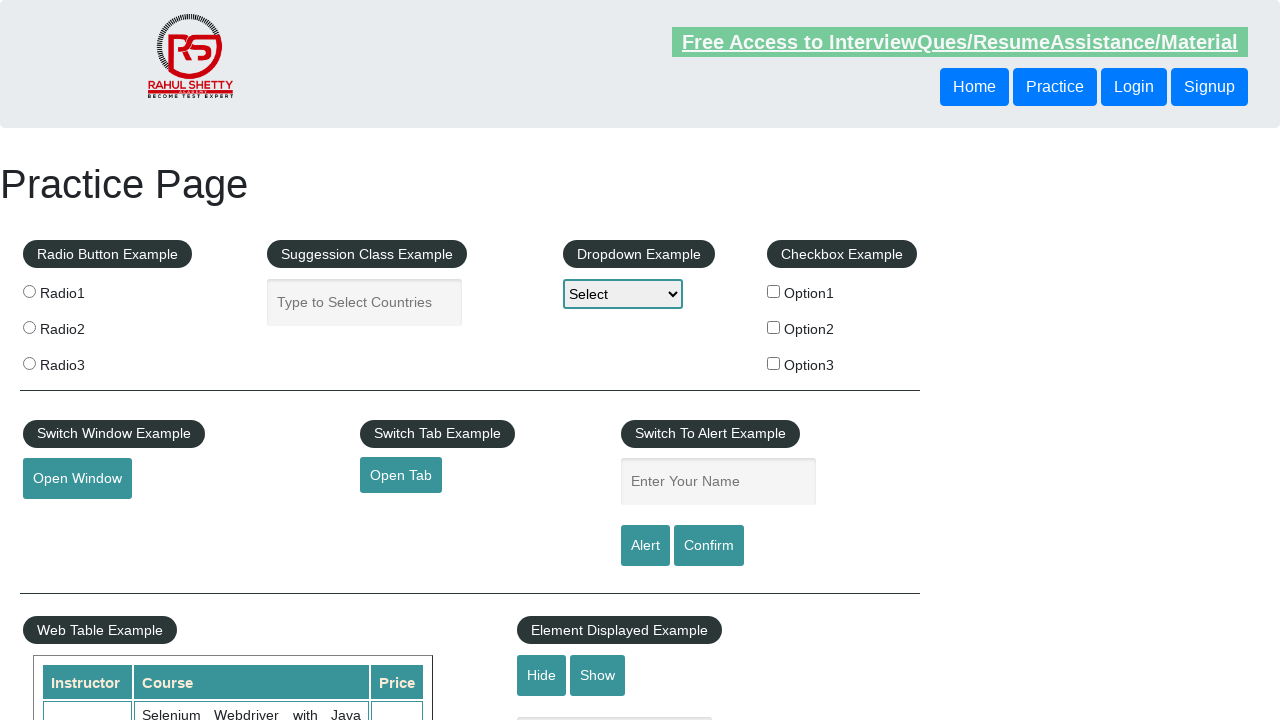

Waited for table#product to be present
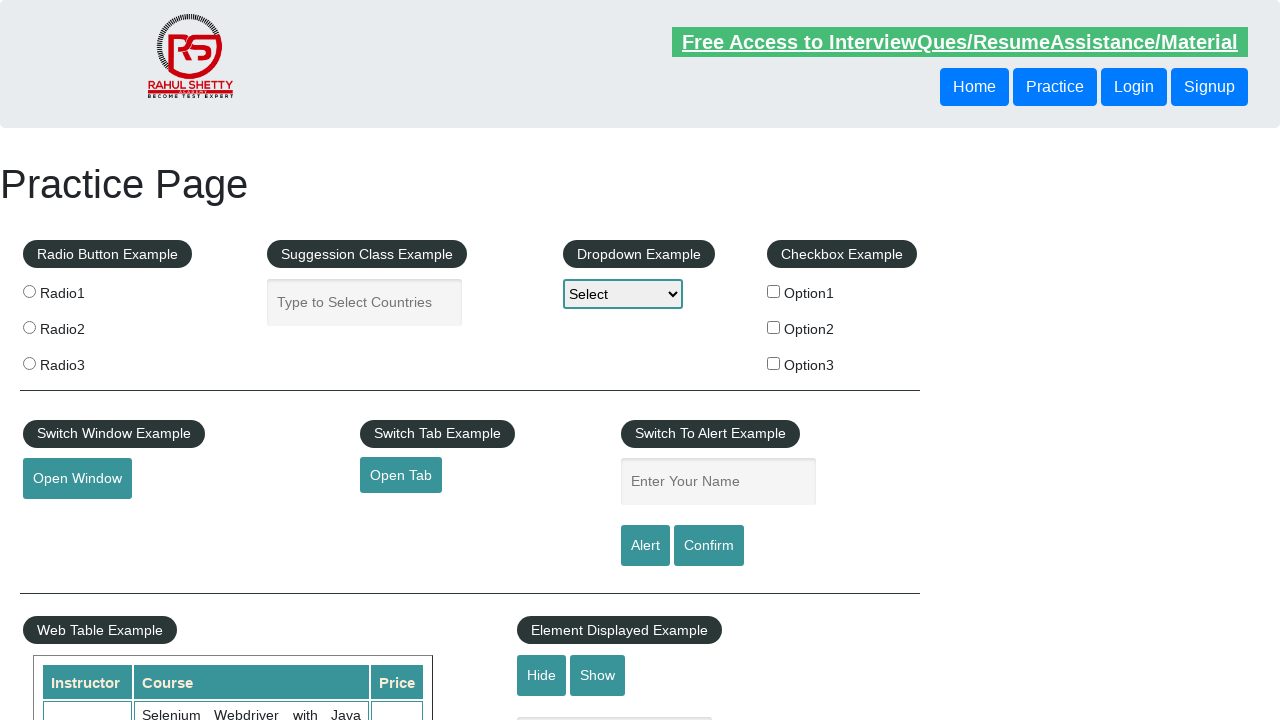

Located table#product element
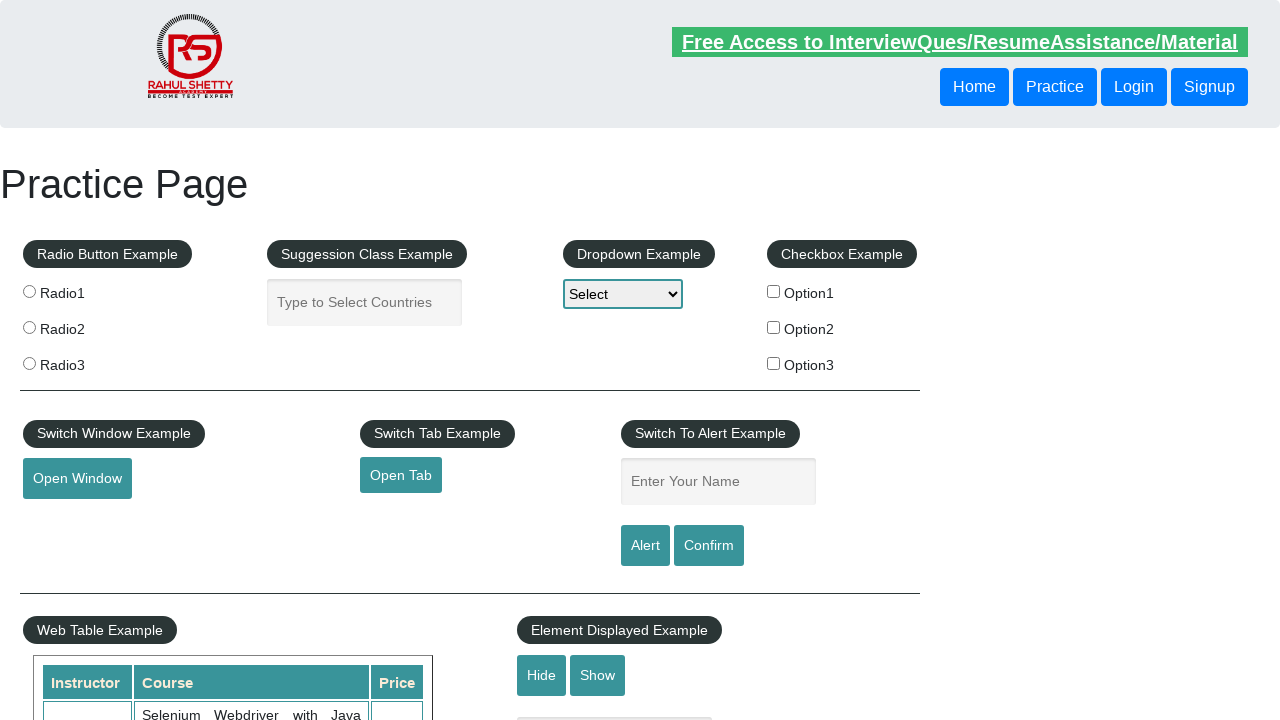

Counted rows in table: 20 rows found
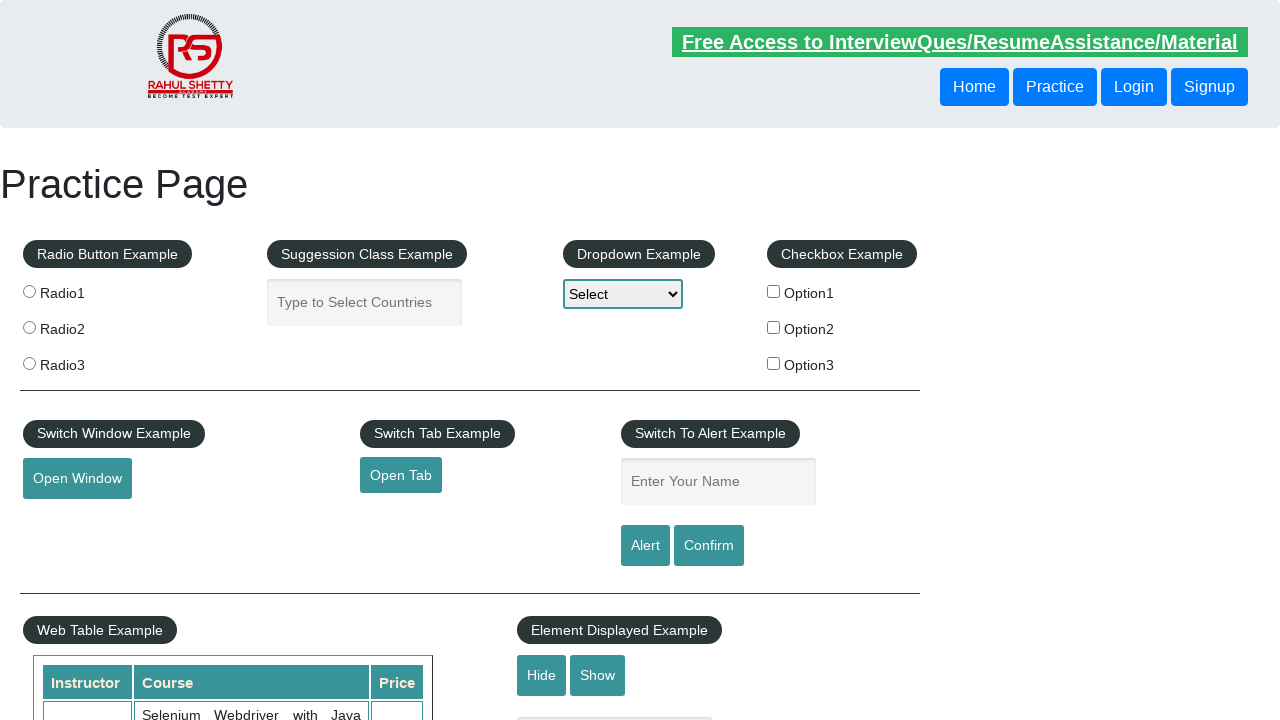

Counted columns in table: 3 columns found
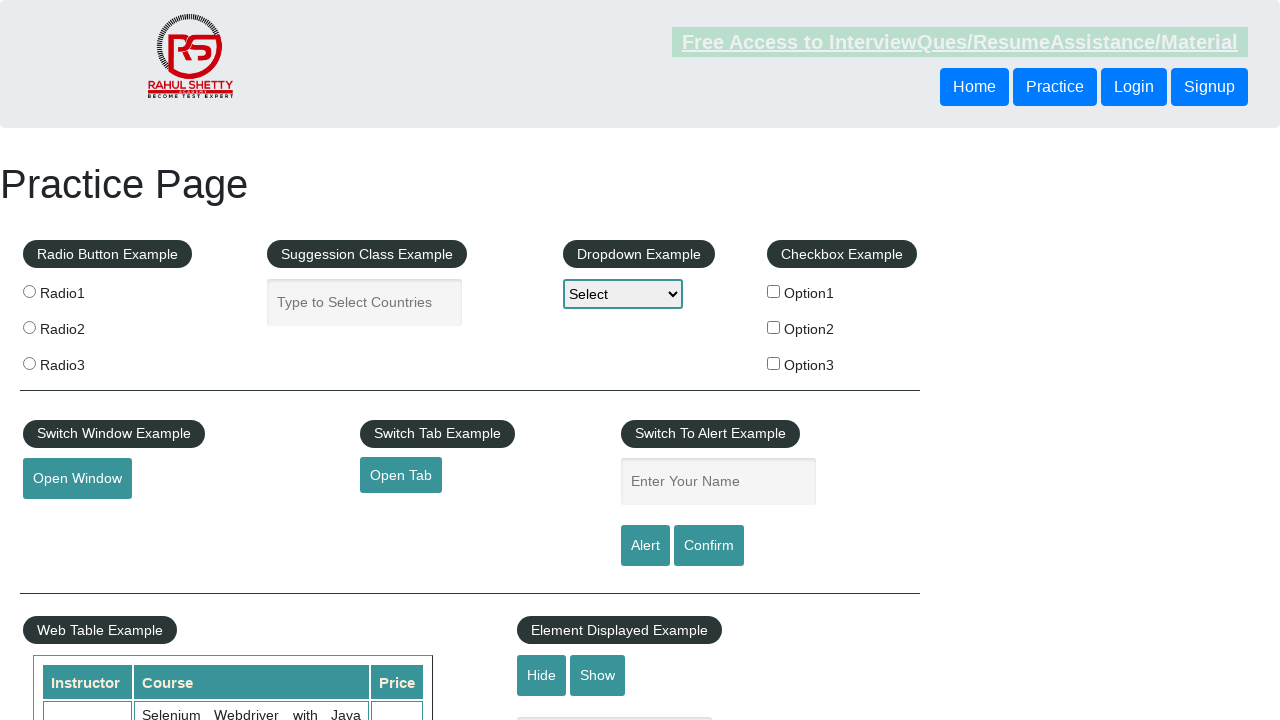

Retrieved text from third row: 
                            Rahul Shetty
                            Learn SQL in Practical + Database Testing from Scratch
                            25
                        
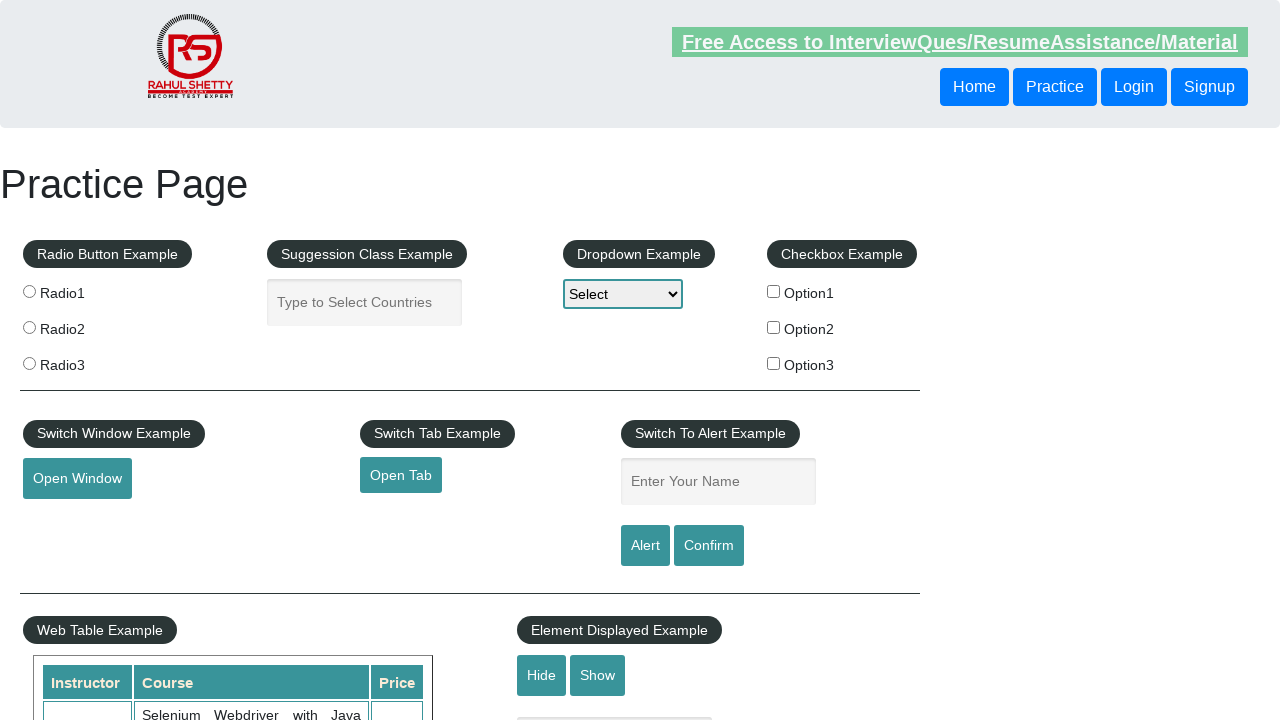

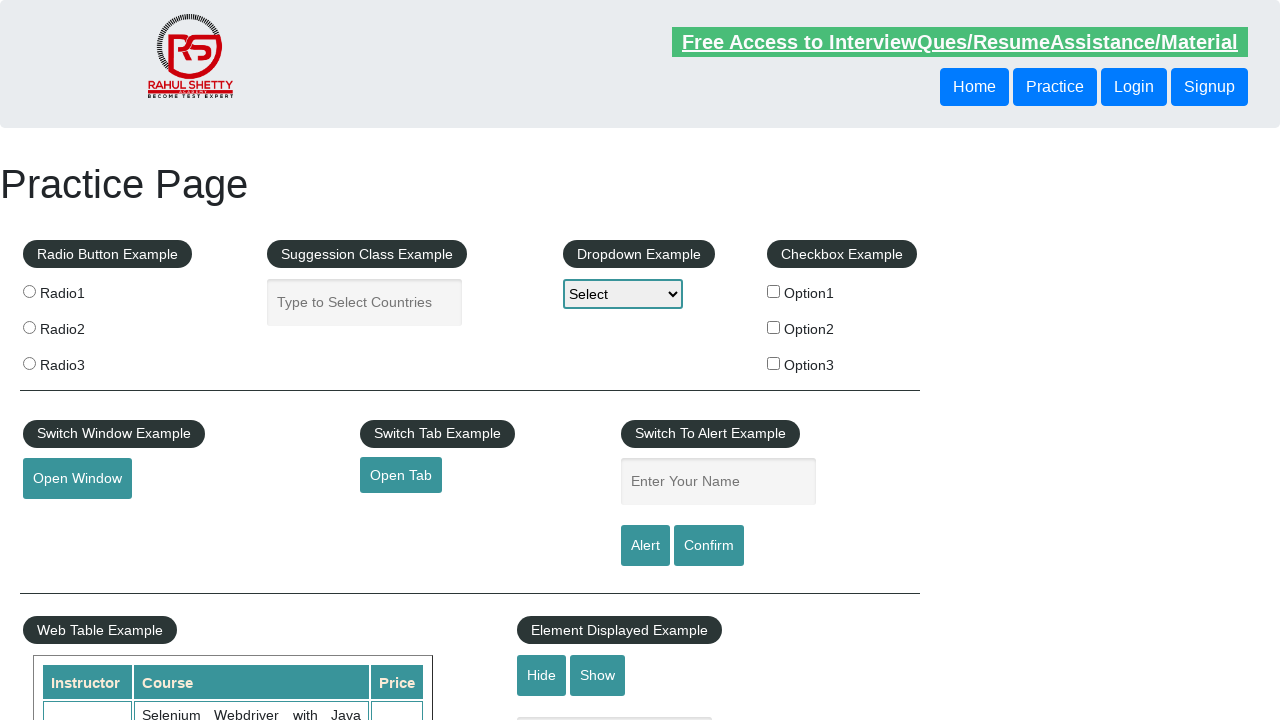